Tests login form validation by entering invalid credentials and verifying that an appropriate error message is displayed and the user remains on the login page

Starting URL: https://www.saucedemo.com/

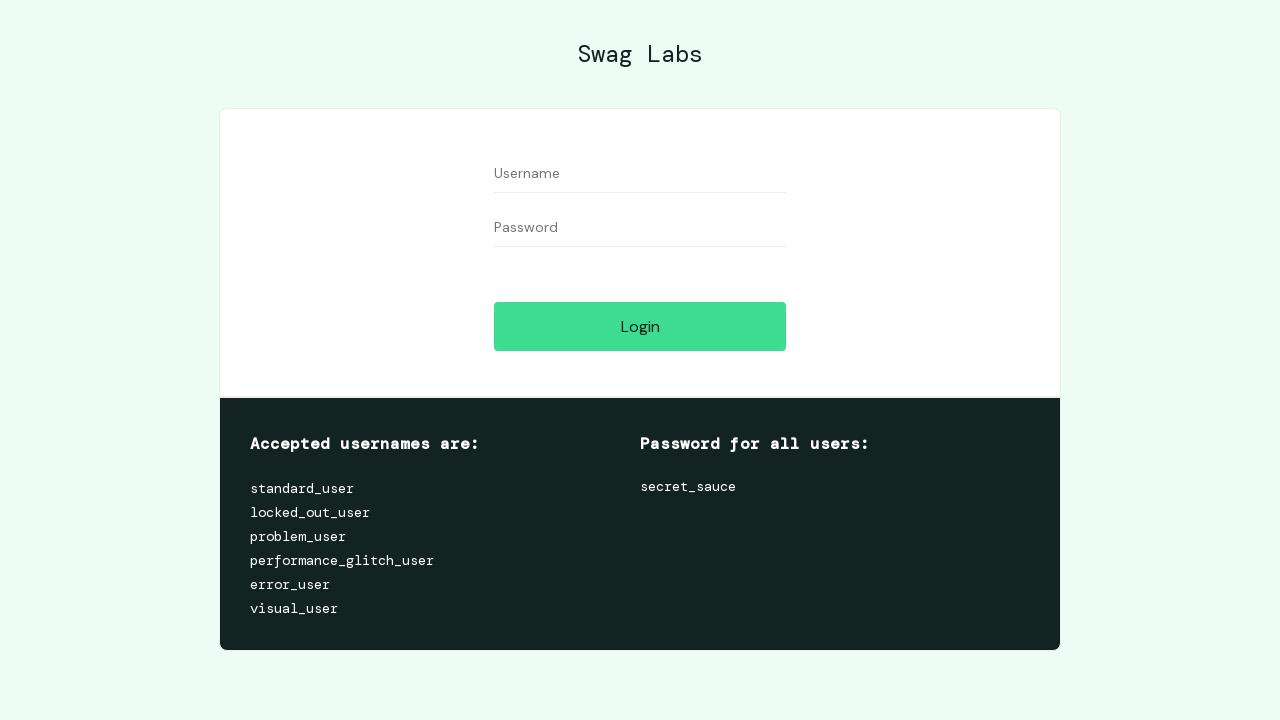

Filled password field with invalid value 'BadPassword' on #password
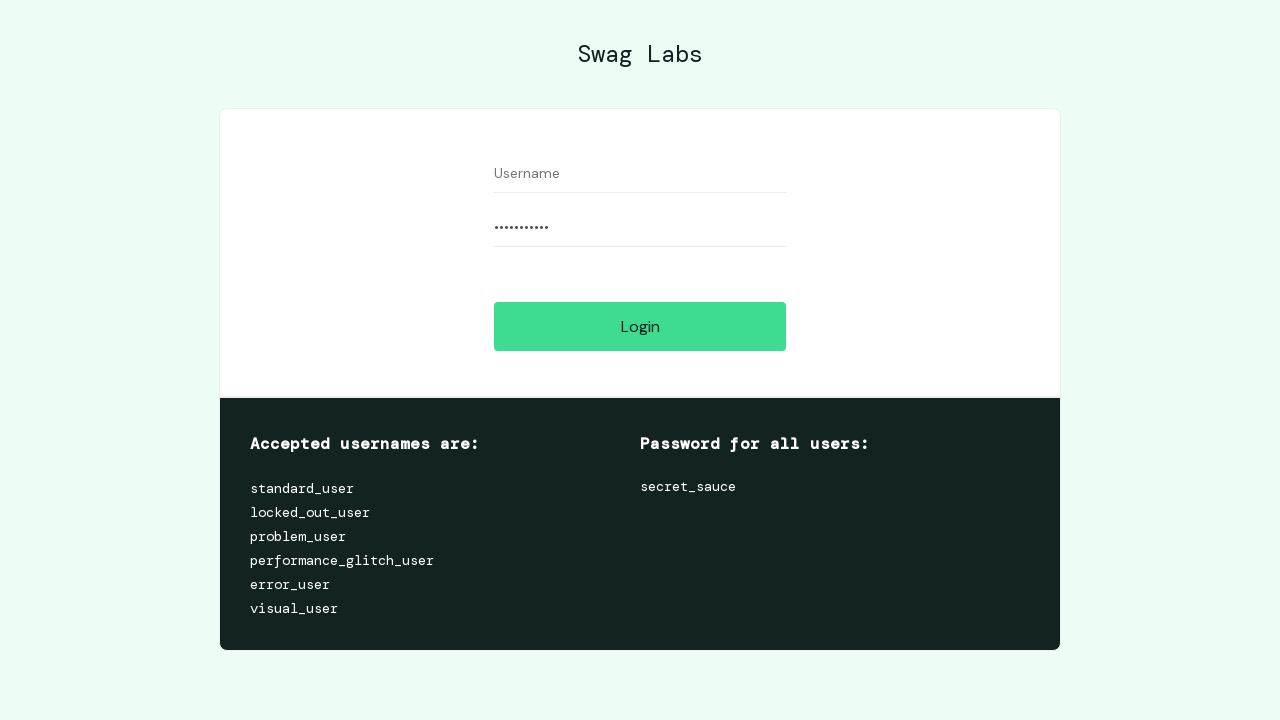

Filled username field with invalid value 'Cleo!@#' on #user-name
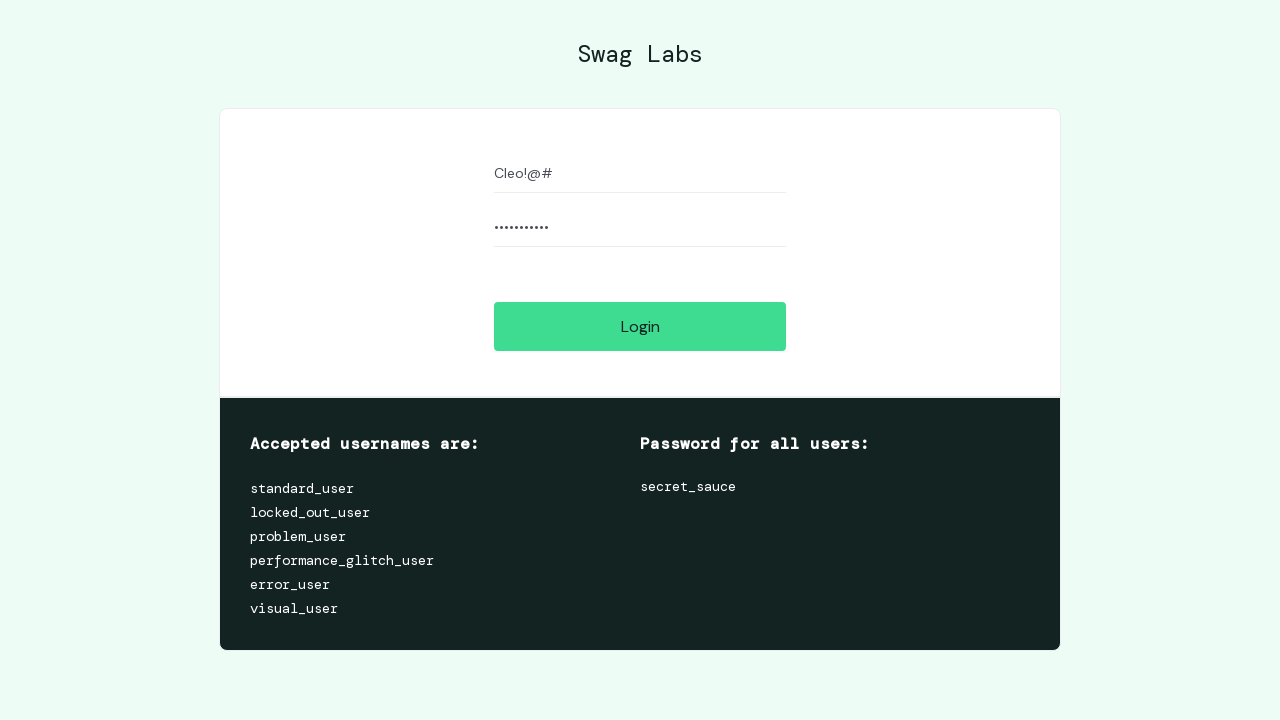

Clicked login button to submit invalid credentials at (640, 326) on #login-button
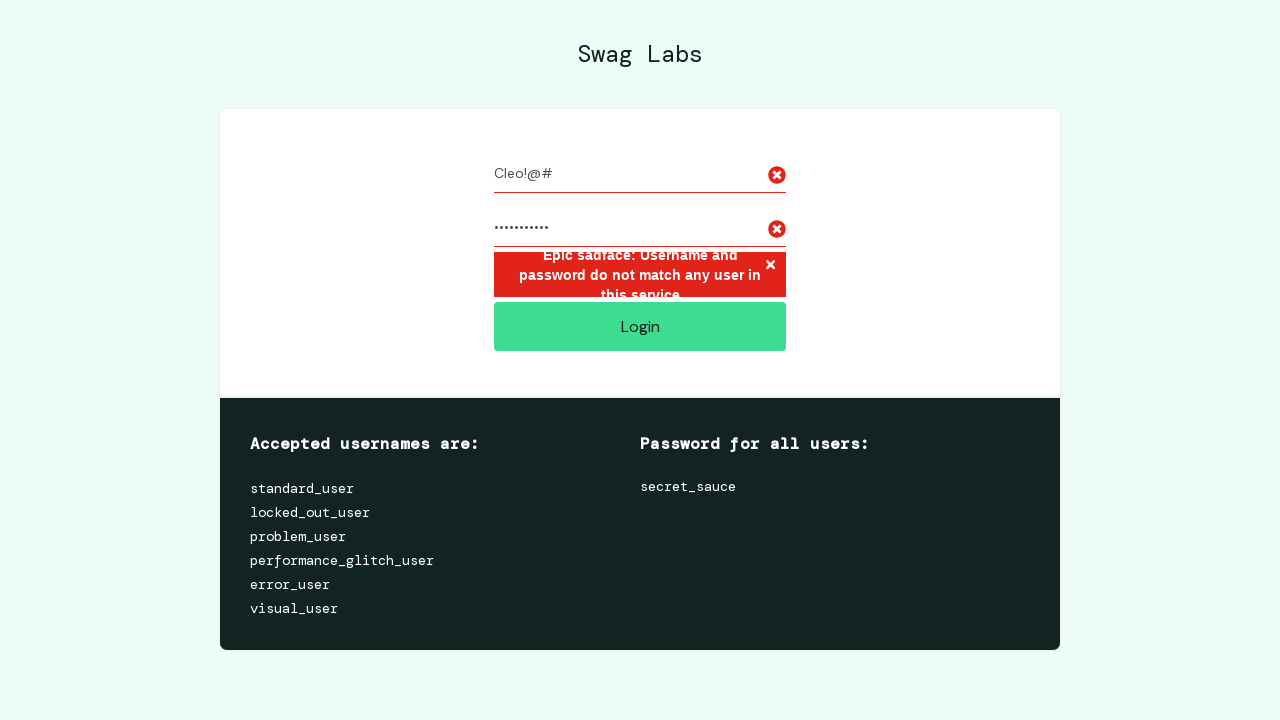

Error message appeared on login page
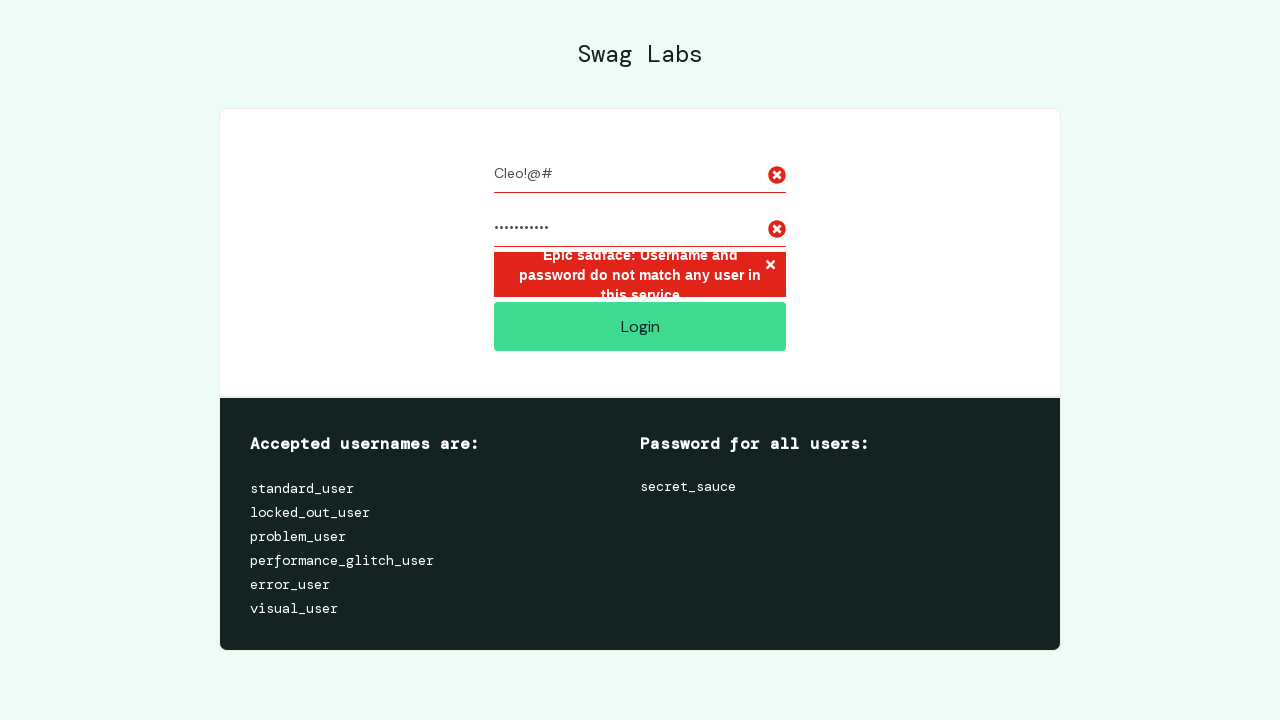

Verified error message is visible
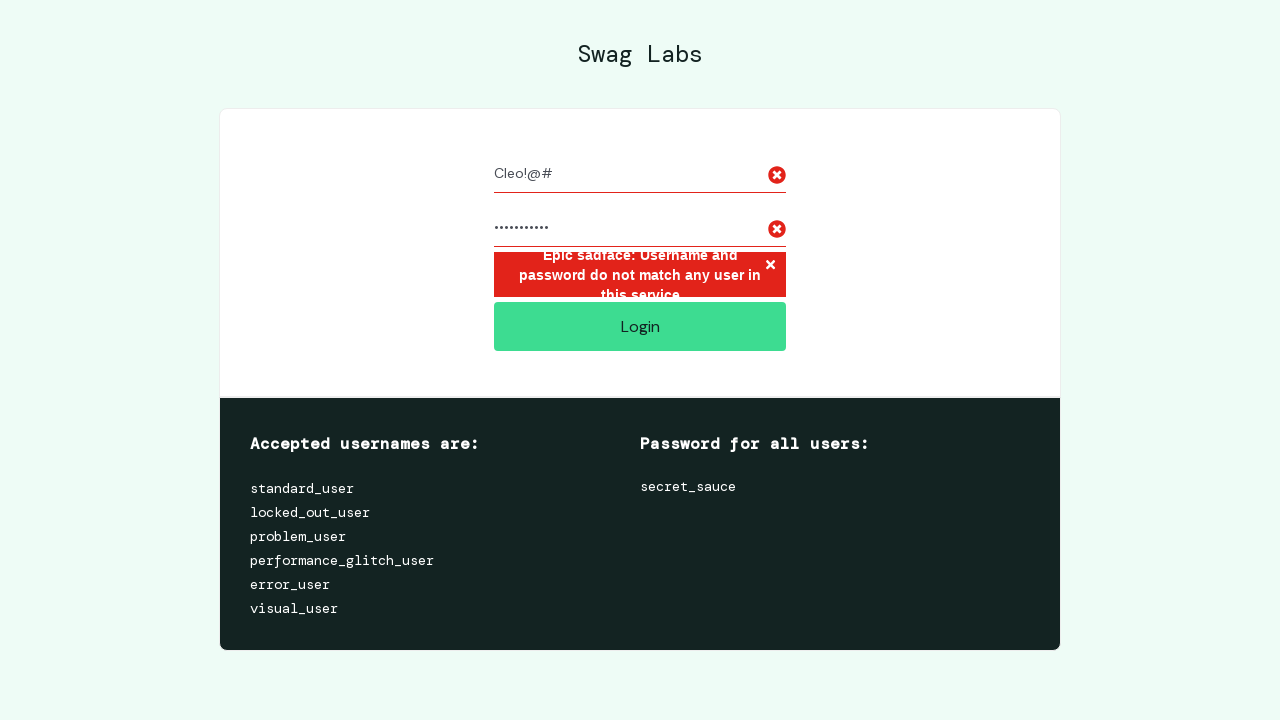

Verified error message text matches expected message: 'Epic sadface: Username and password do not match any user in this service'
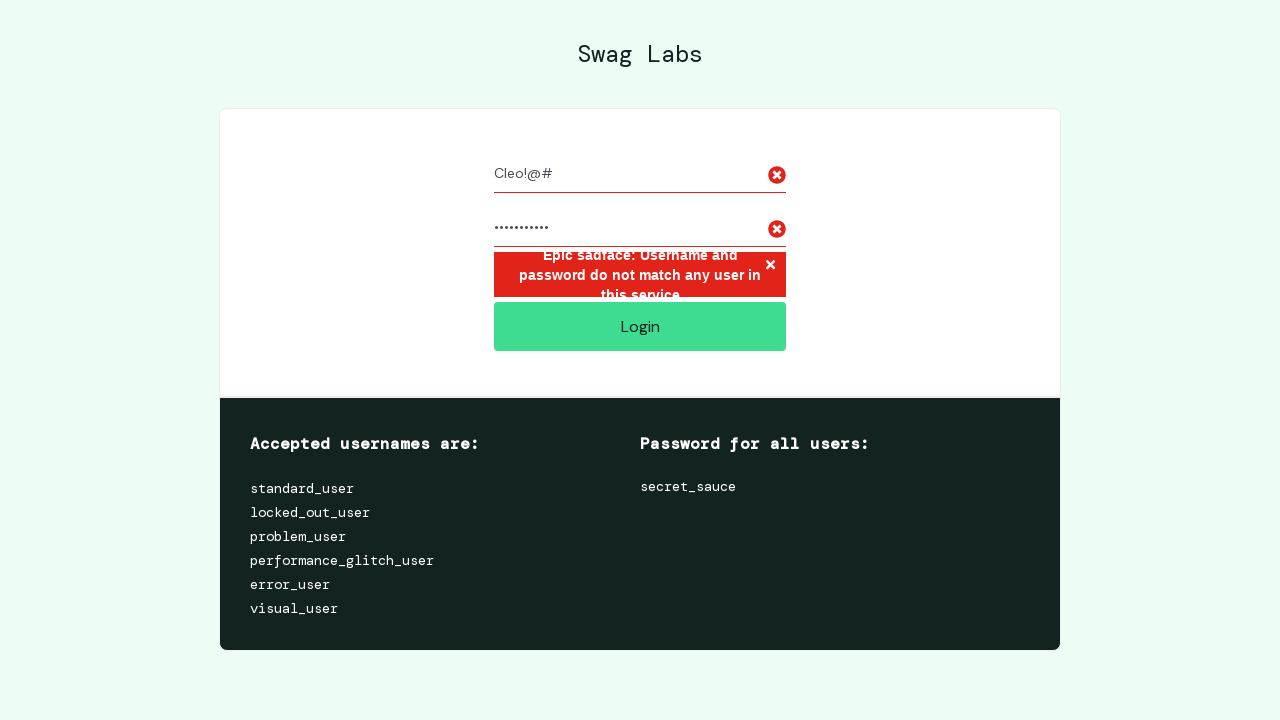

Verified user remains on login page at https://www.saucedemo.com/
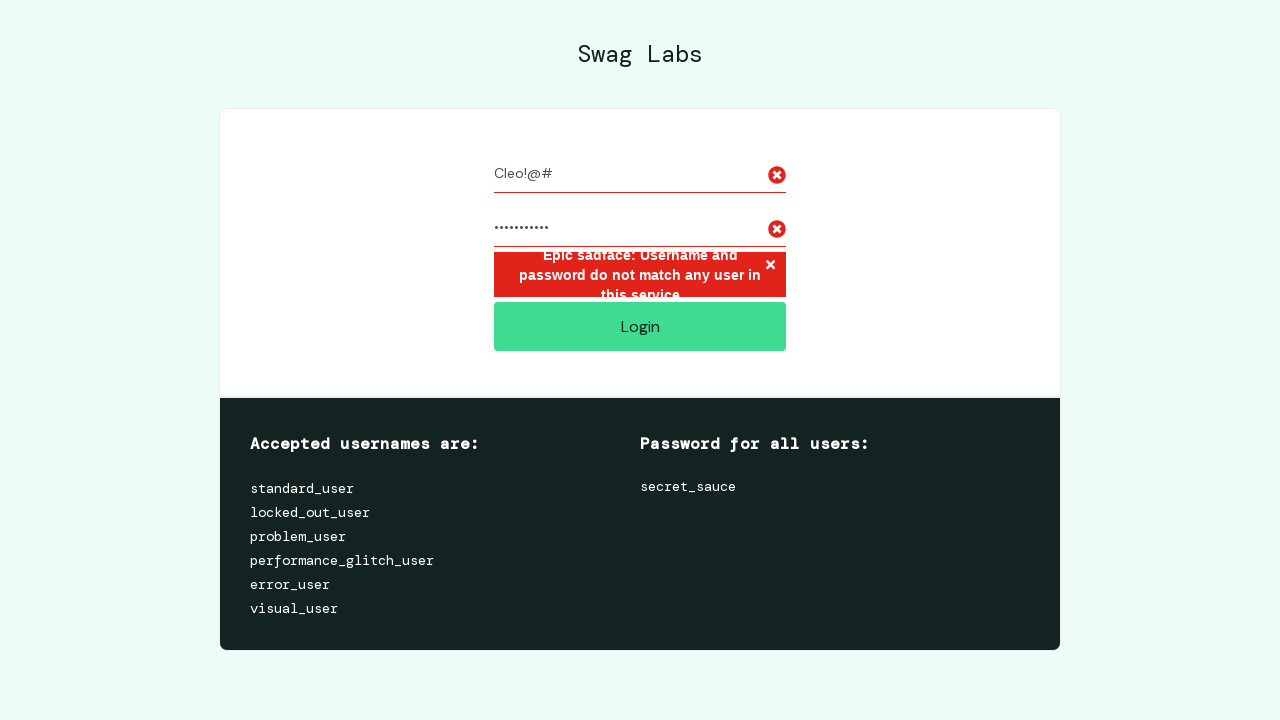

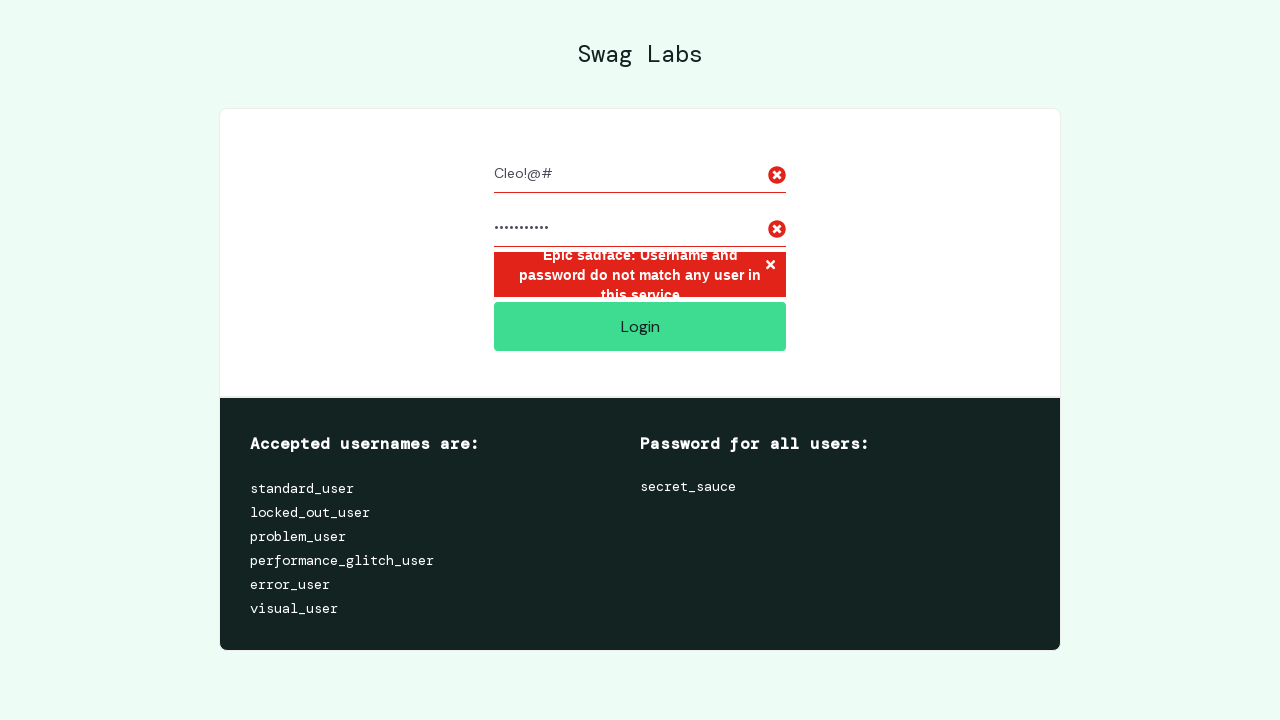